Tests the Python.org search functionality by entering "pycon" in the search field and verifying results are returned

Starting URL: http://www.python.org

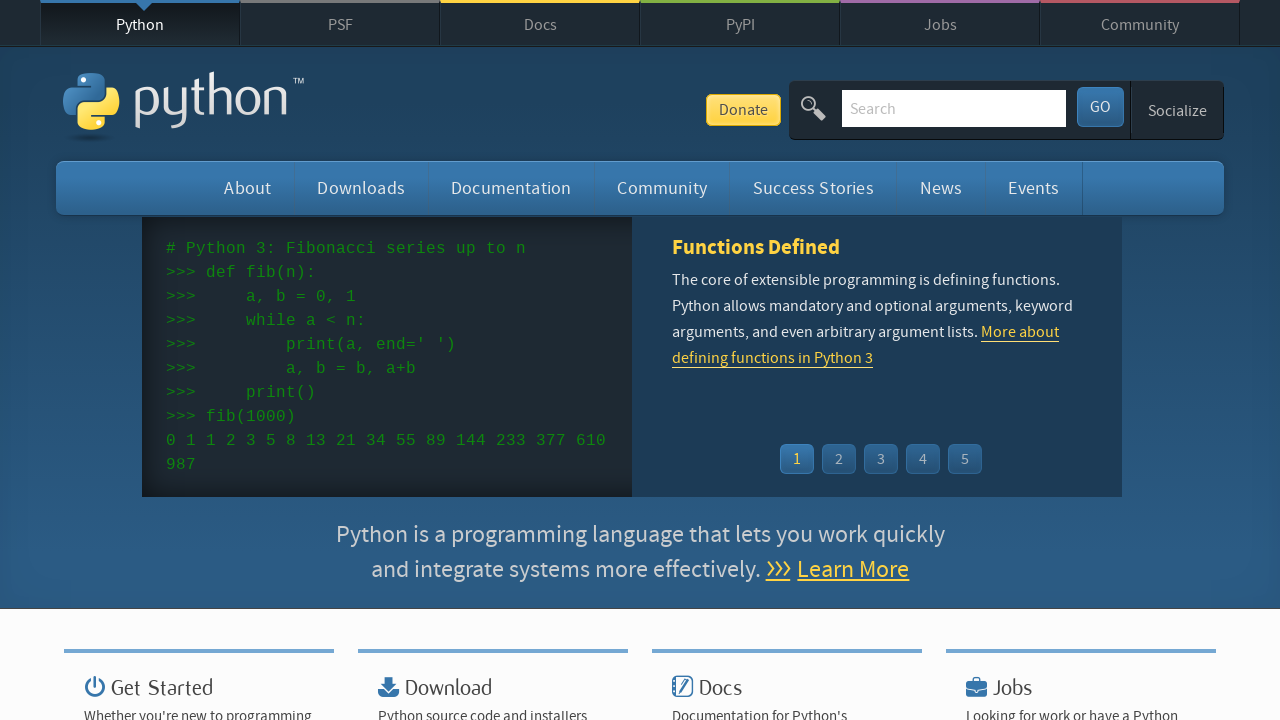

Verified page title contains 'Python'
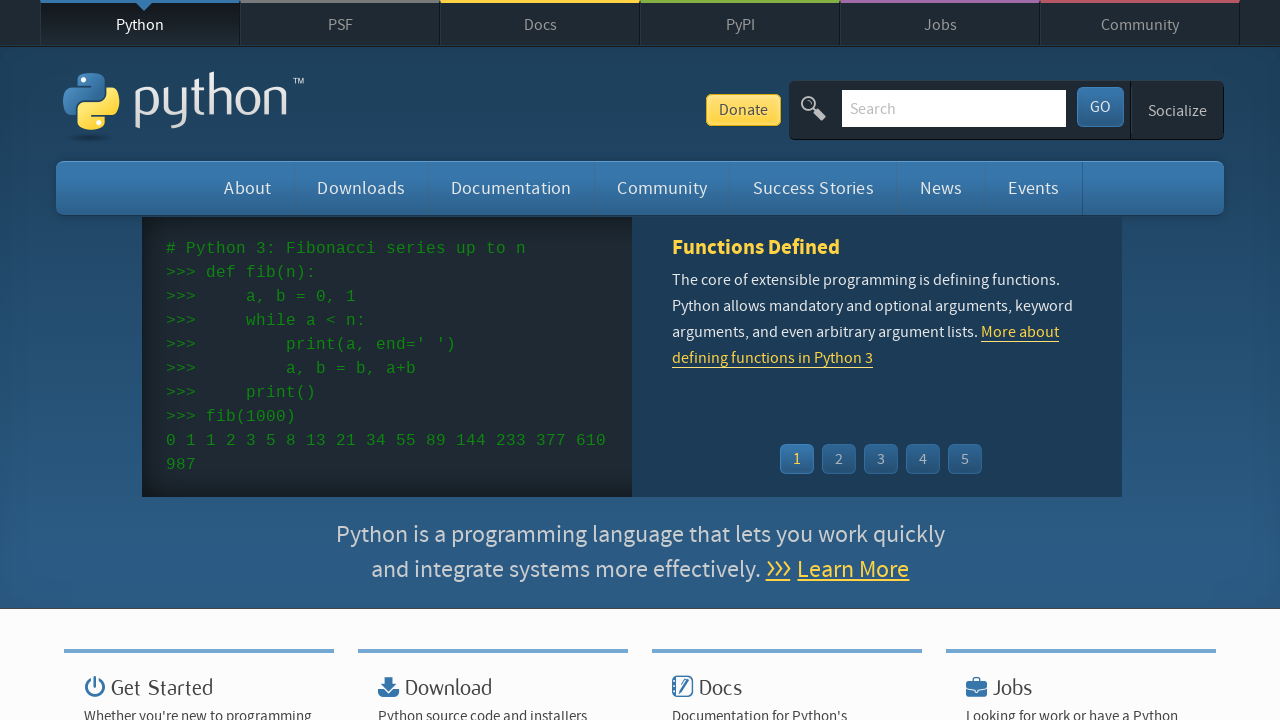

Located search input field
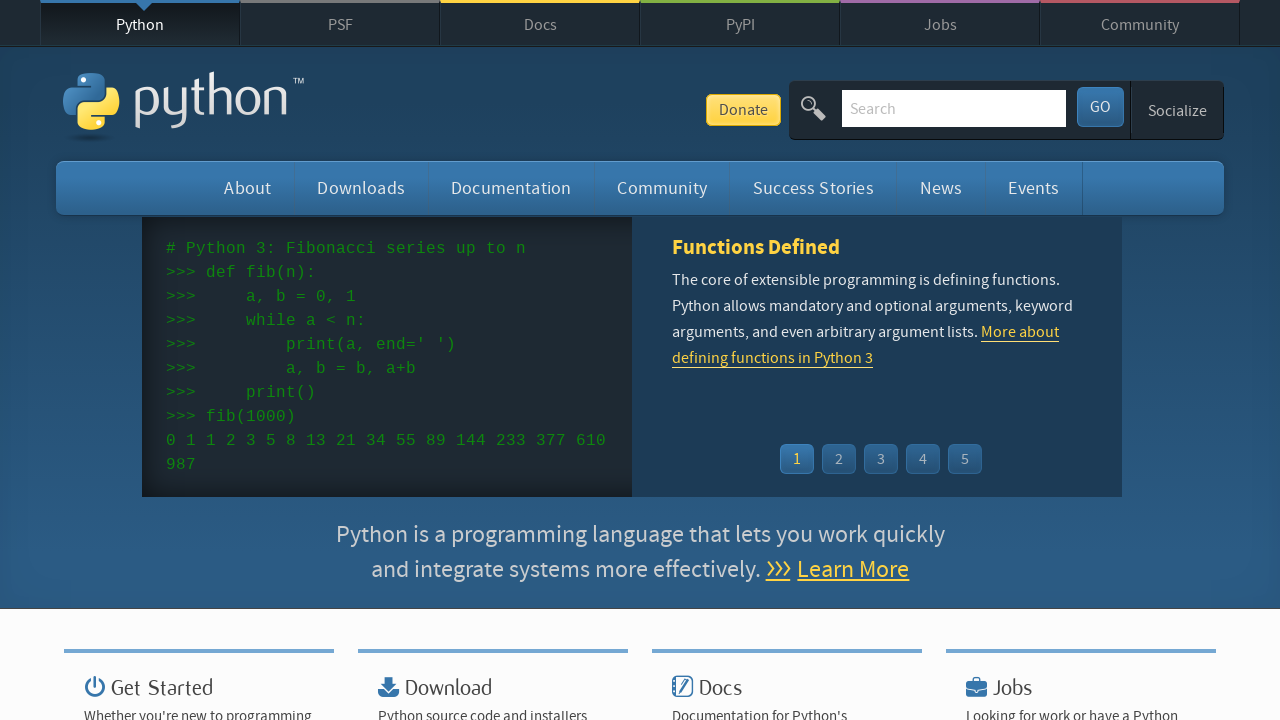

Cleared search input field on input[name='q']
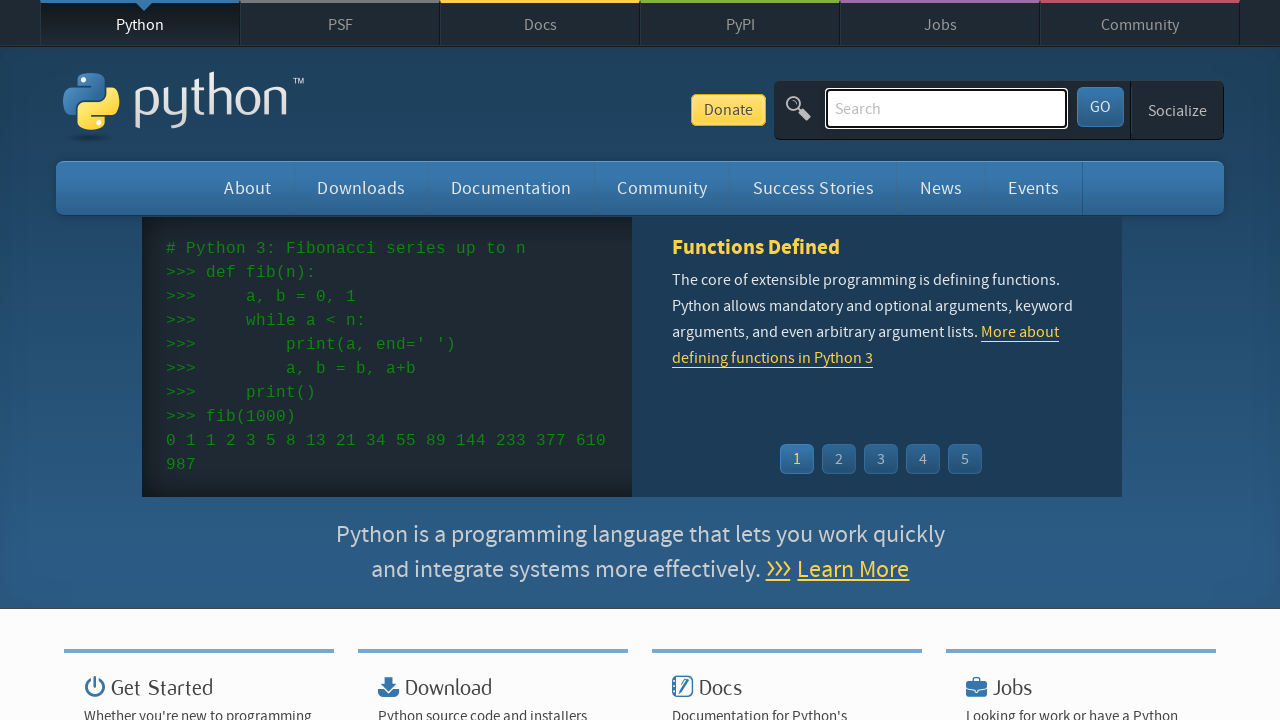

Filled search field with 'pycon' on input[name='q']
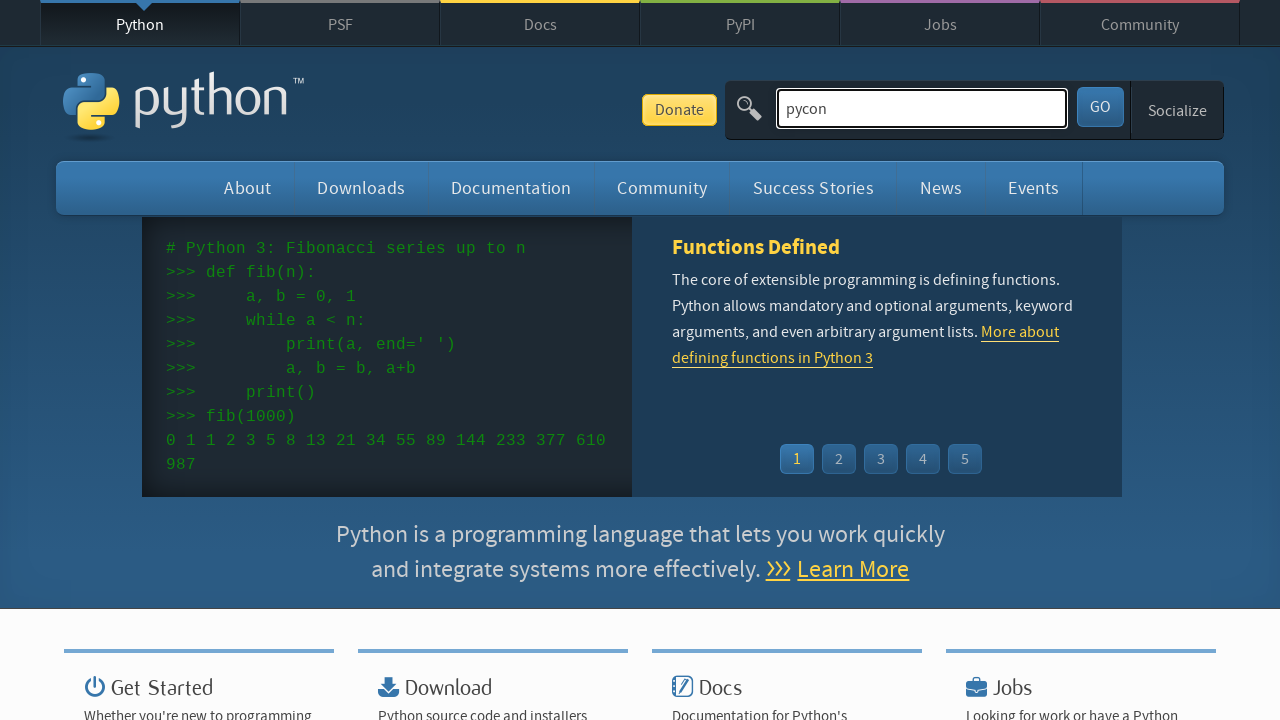

Pressed Enter to submit search query on input[name='q']
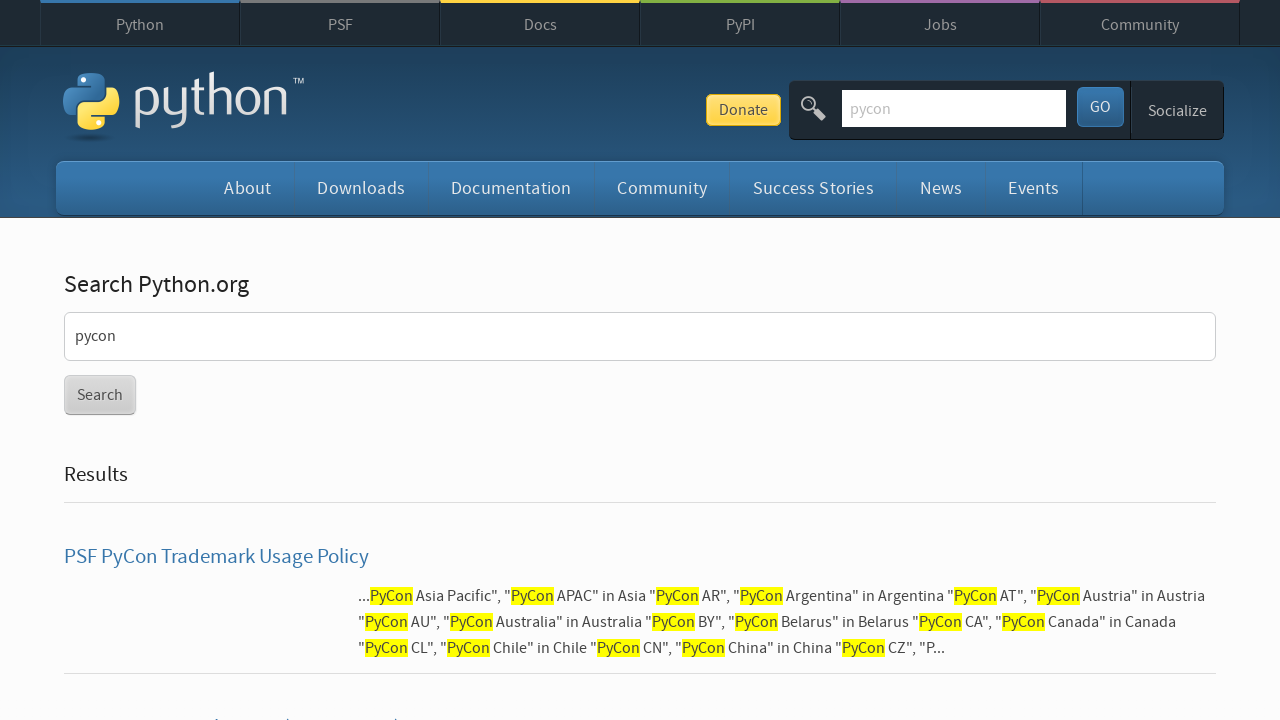

Waited for page to reach network idle state
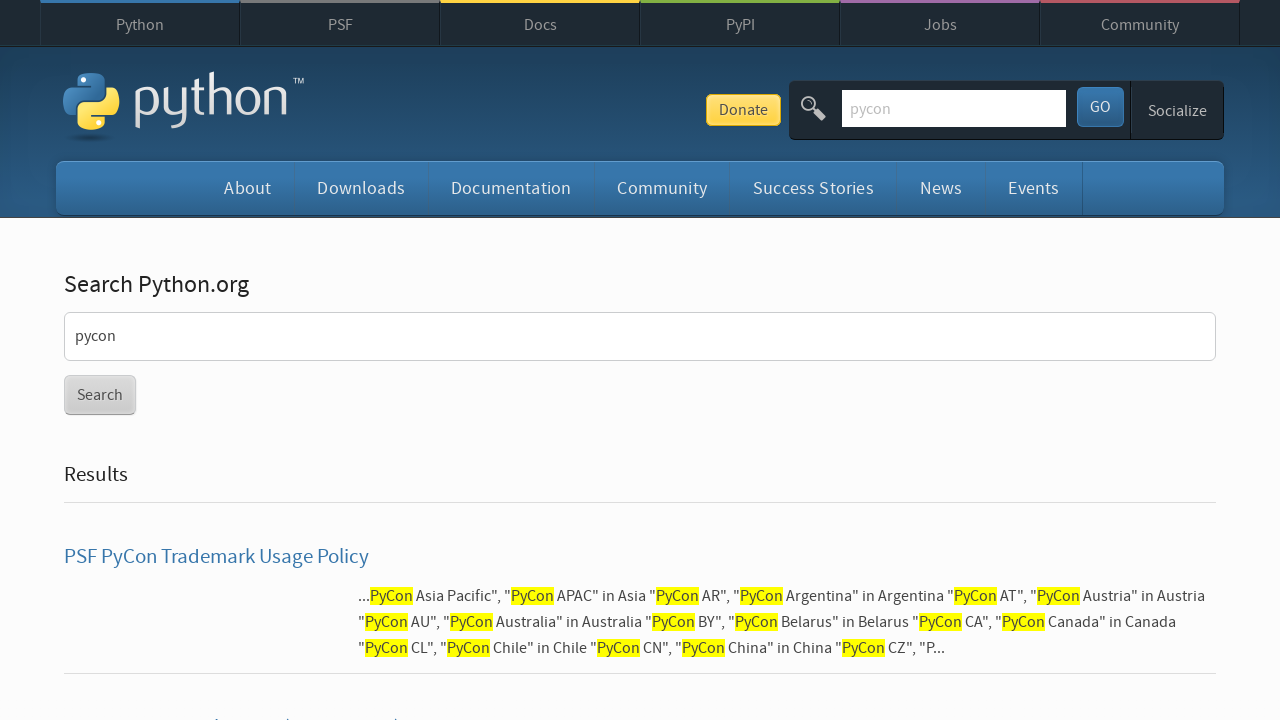

Verified search results were returned (no 'No results found' message)
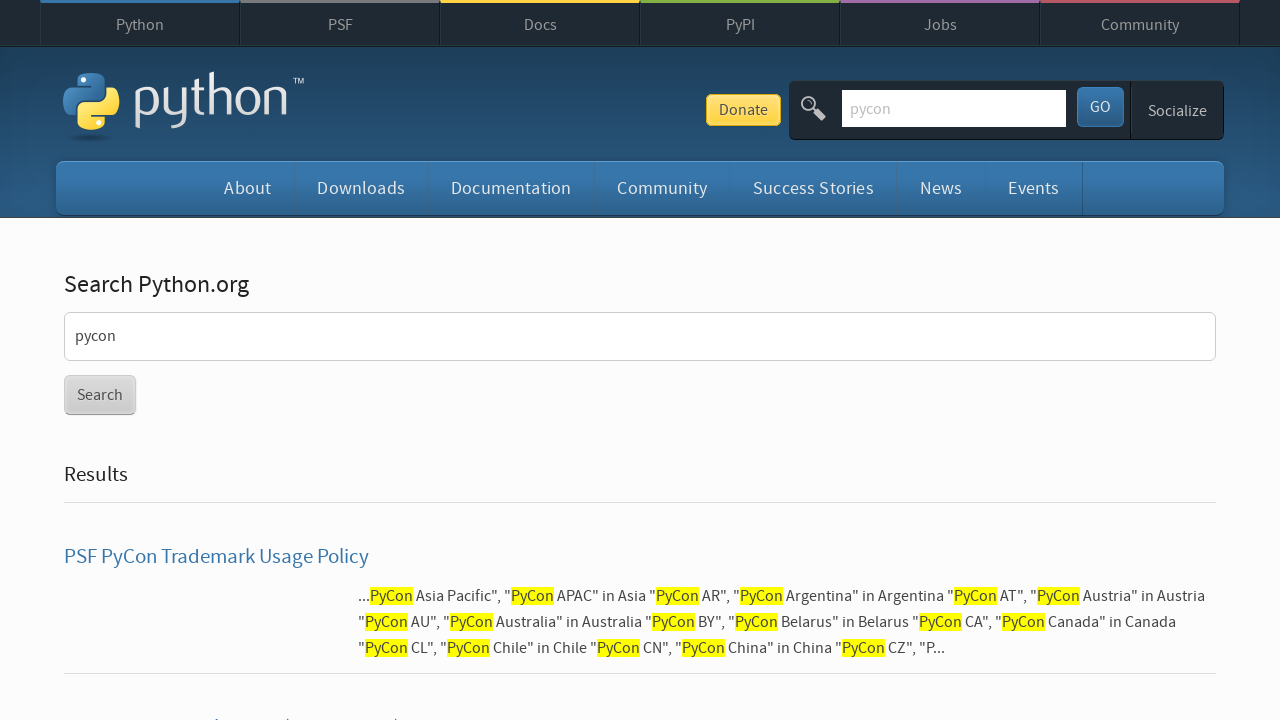

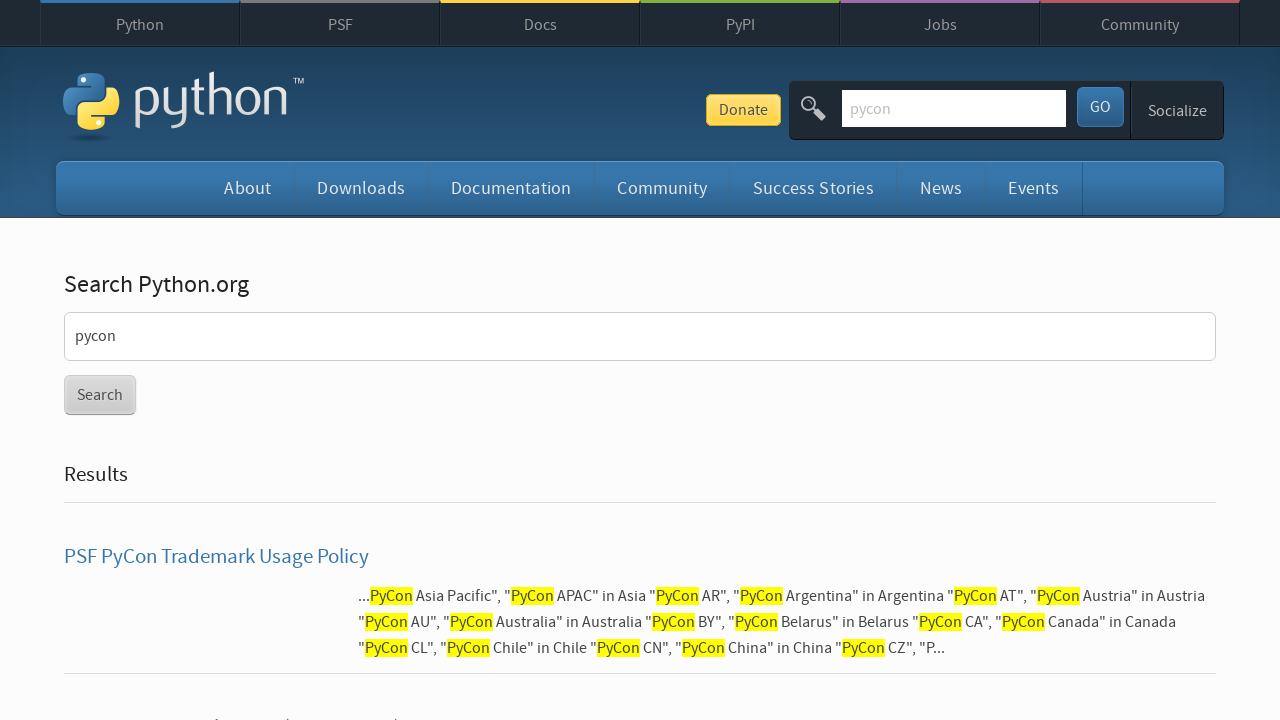